Tests different types of JavaScript alerts including simple alerts, delayed alerts, confirmation boxes, and prompt boxes on the DemoQA website

Starting URL: https://demoqa.com/alerts

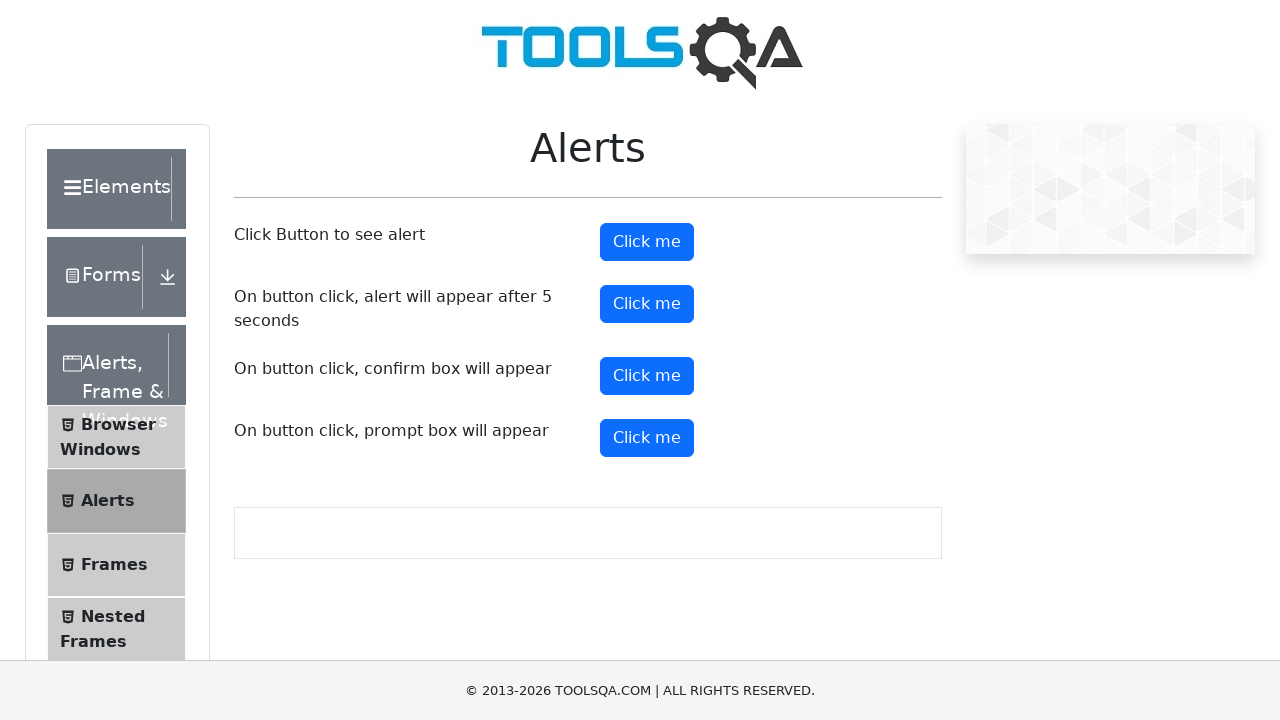

Clicked alert button to trigger simple alert at (647, 242) on #alertButton
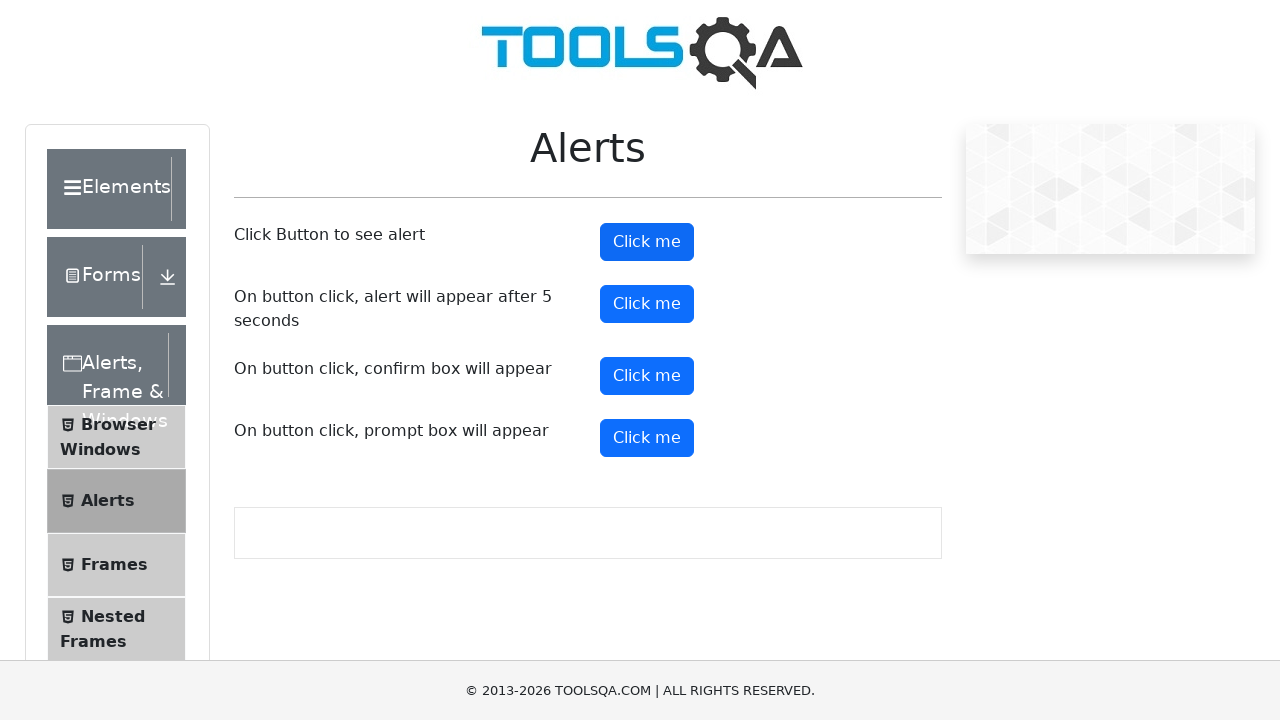

Simple alert handled and accepted
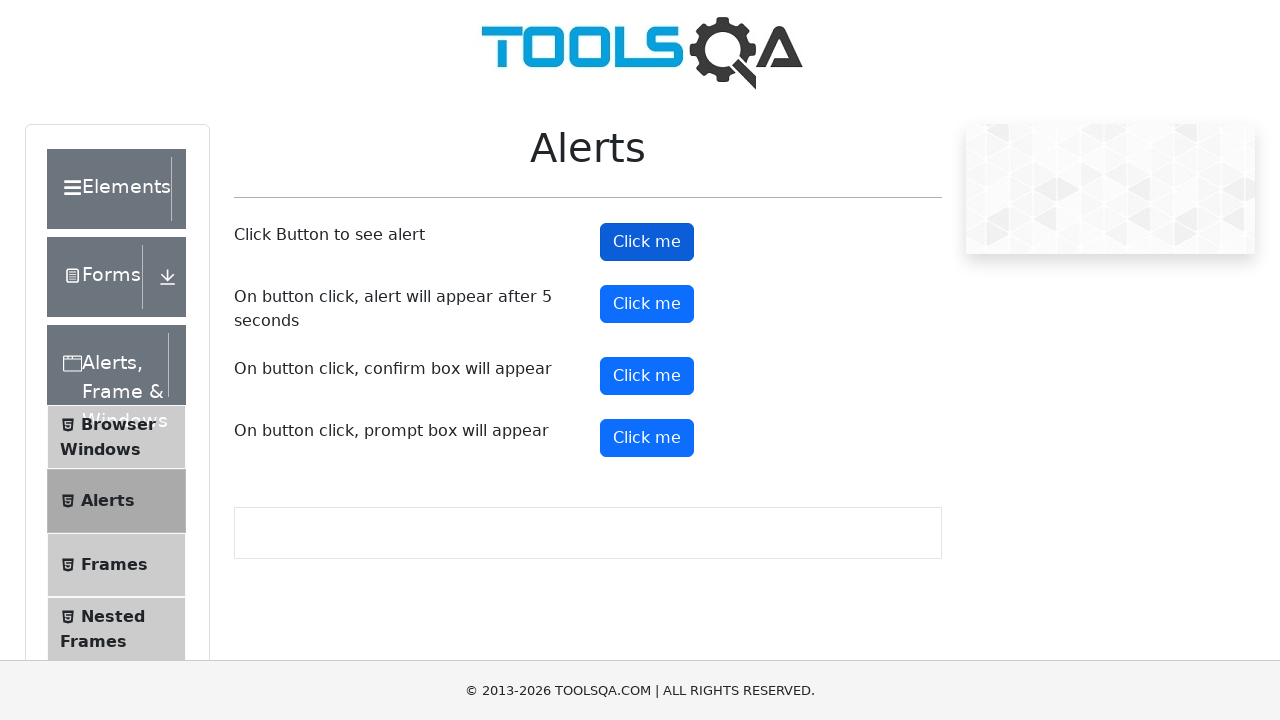

Clicked timer alert button, waiting for 5 second delay at (647, 304) on #timerAlertButton
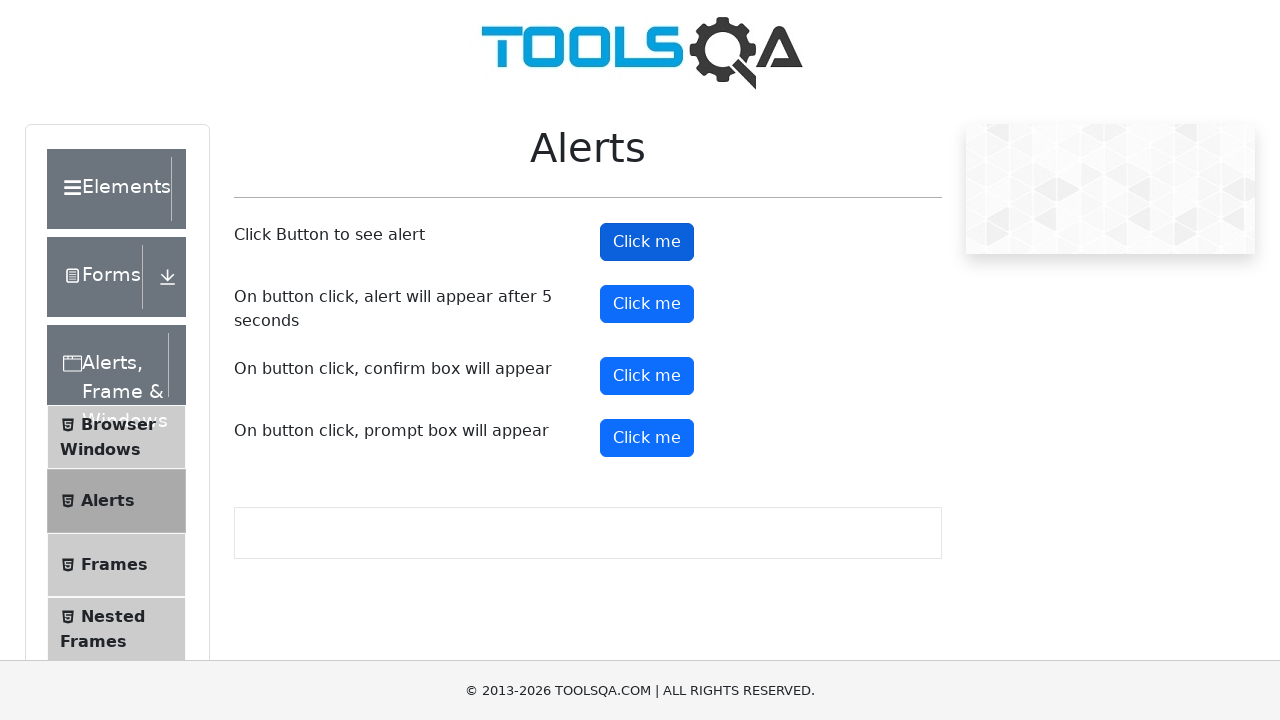

Delayed alert appeared after 5 seconds and was accepted
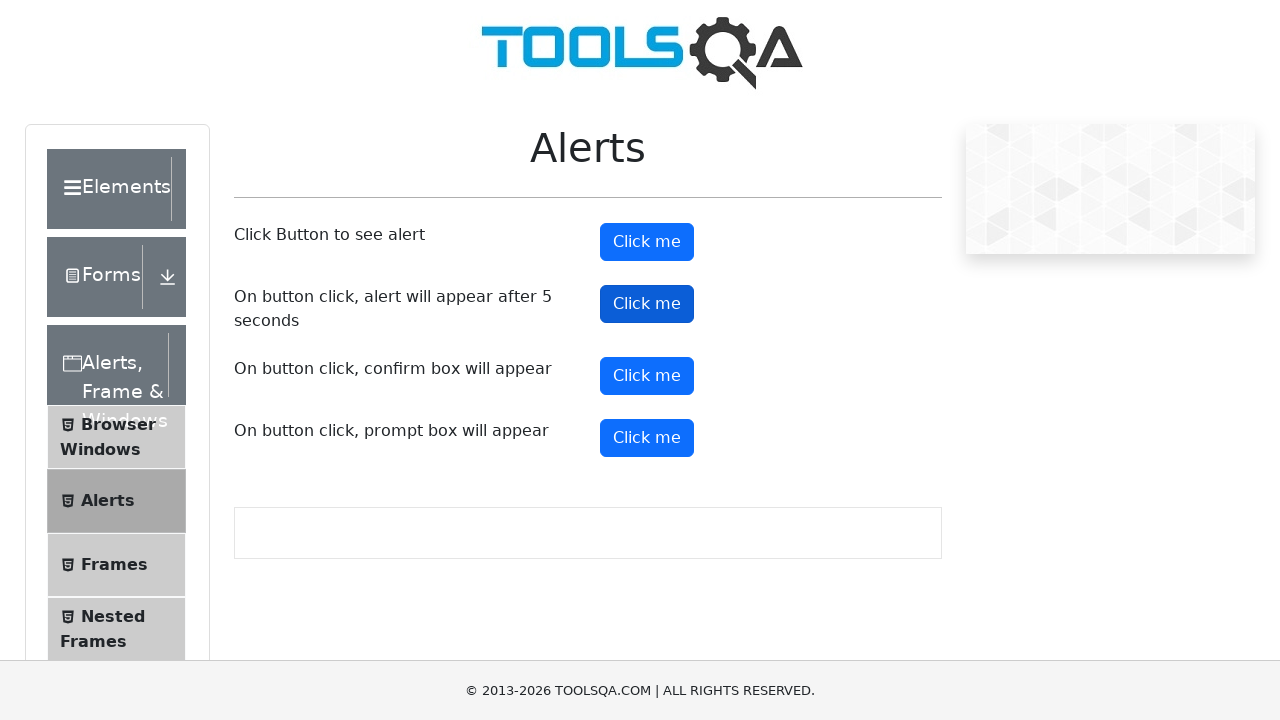

Clicked confirm button to trigger confirmation dialog at (647, 376) on #confirmButton
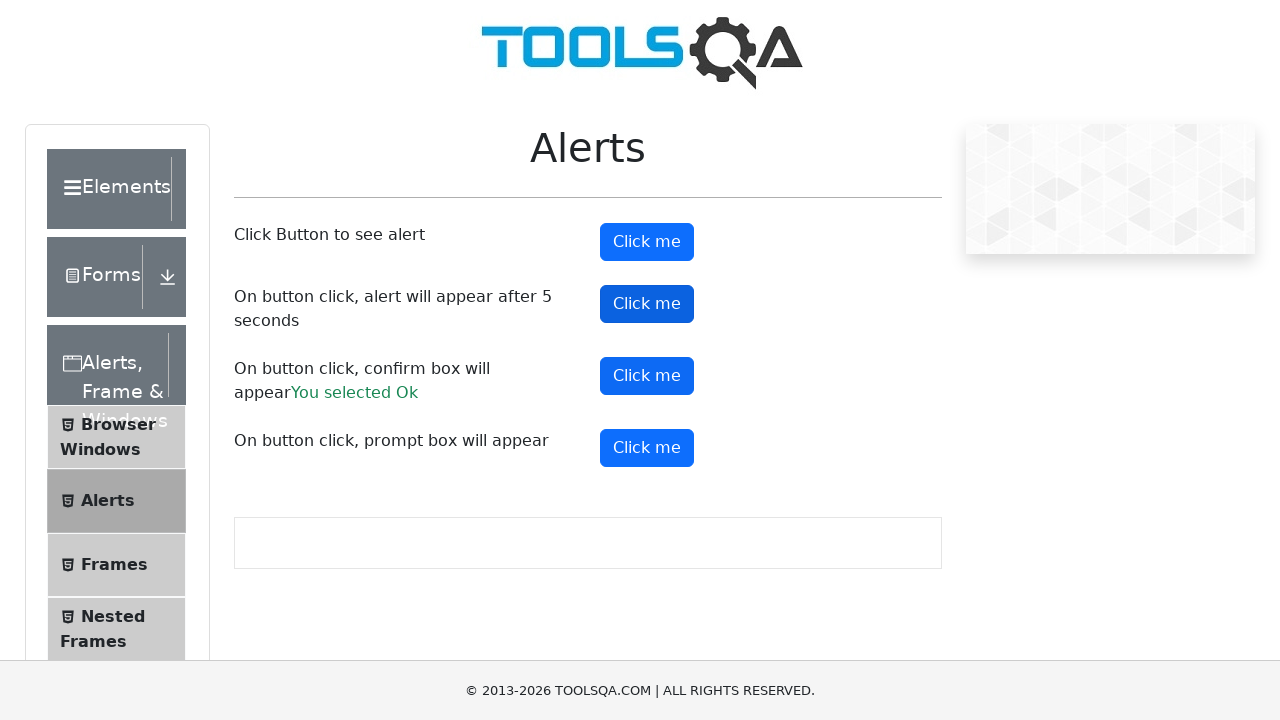

Confirmation dialog appeared and was dismissed
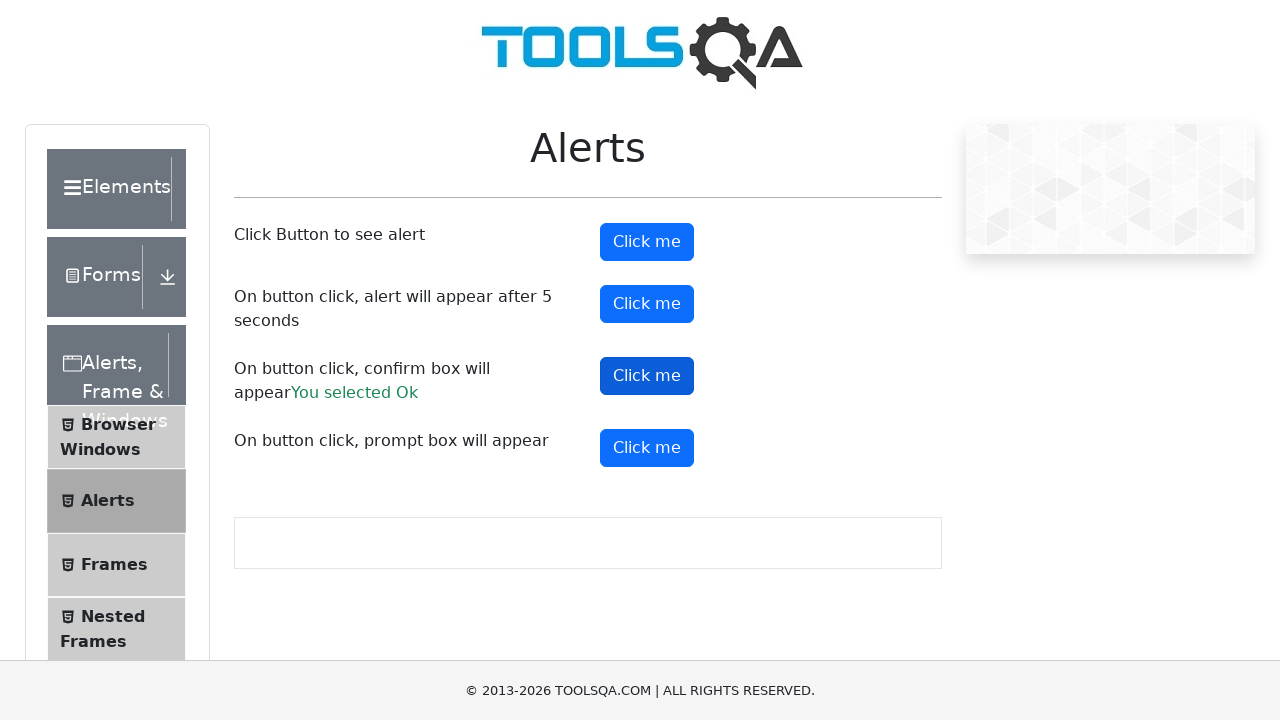

Clicked prompt button to trigger prompt dialog at (647, 448) on #promtButton
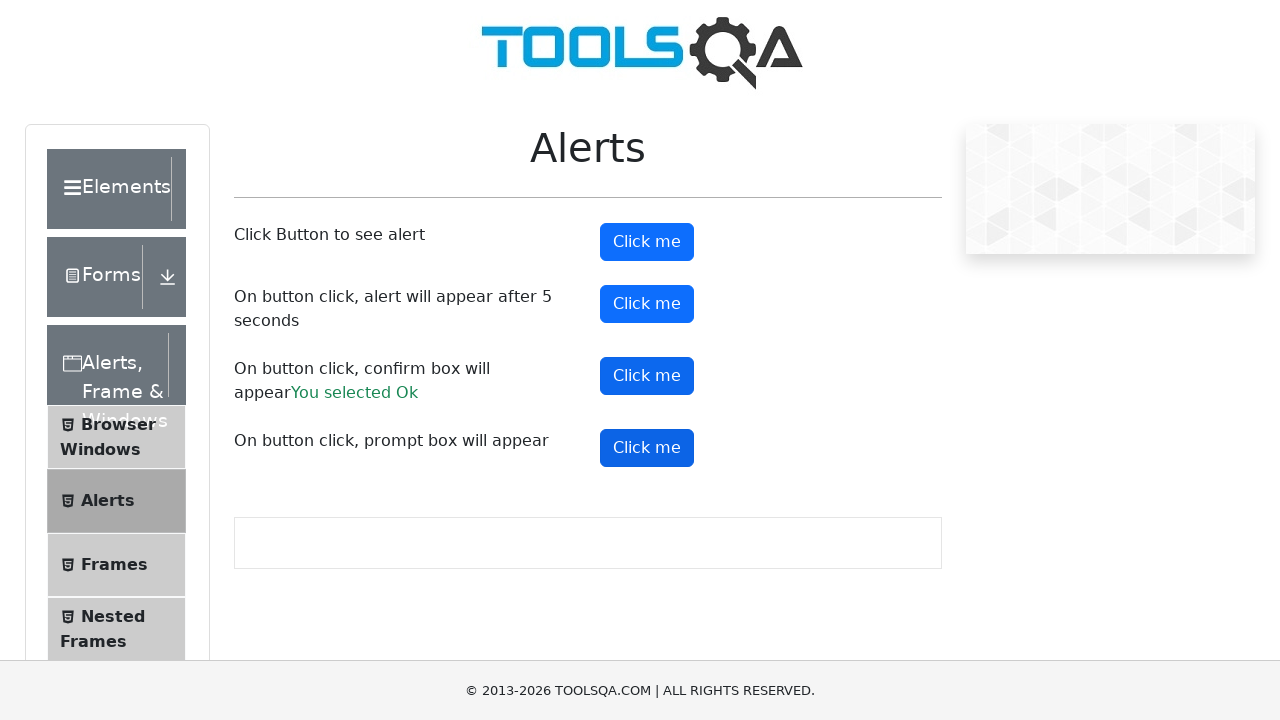

Prompt dialog appeared and accepted with text 'Uthpala'
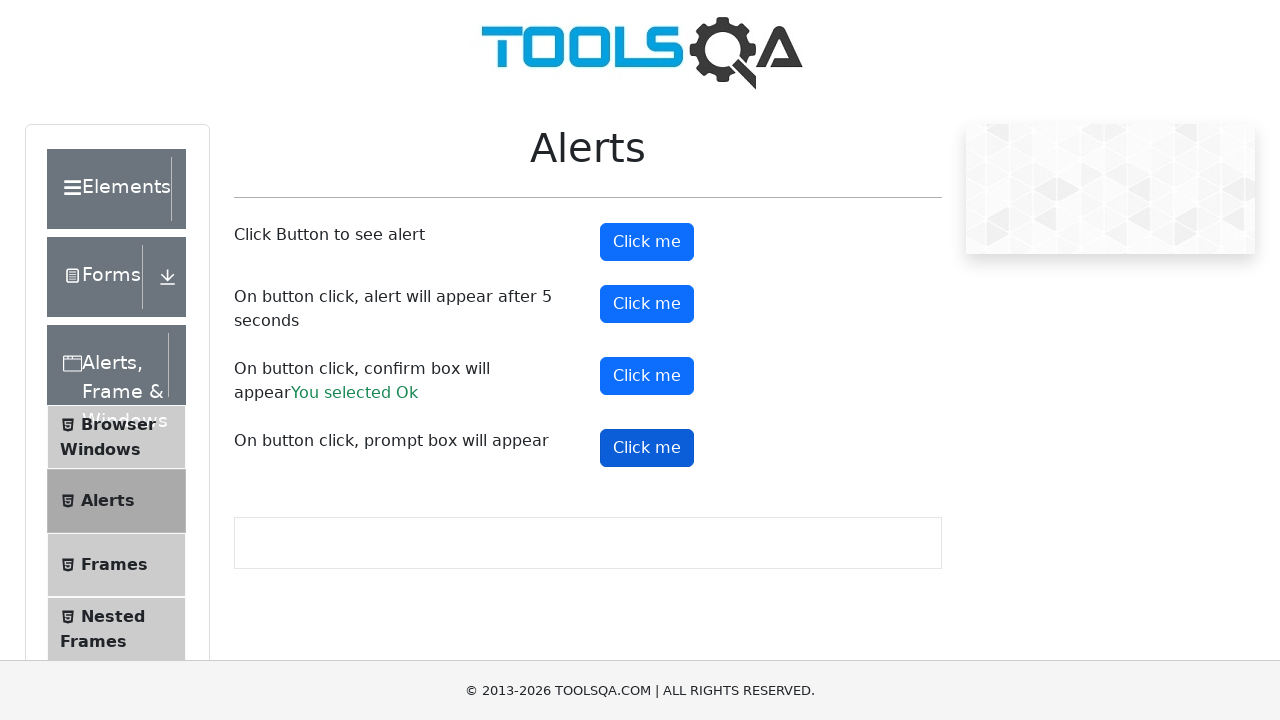

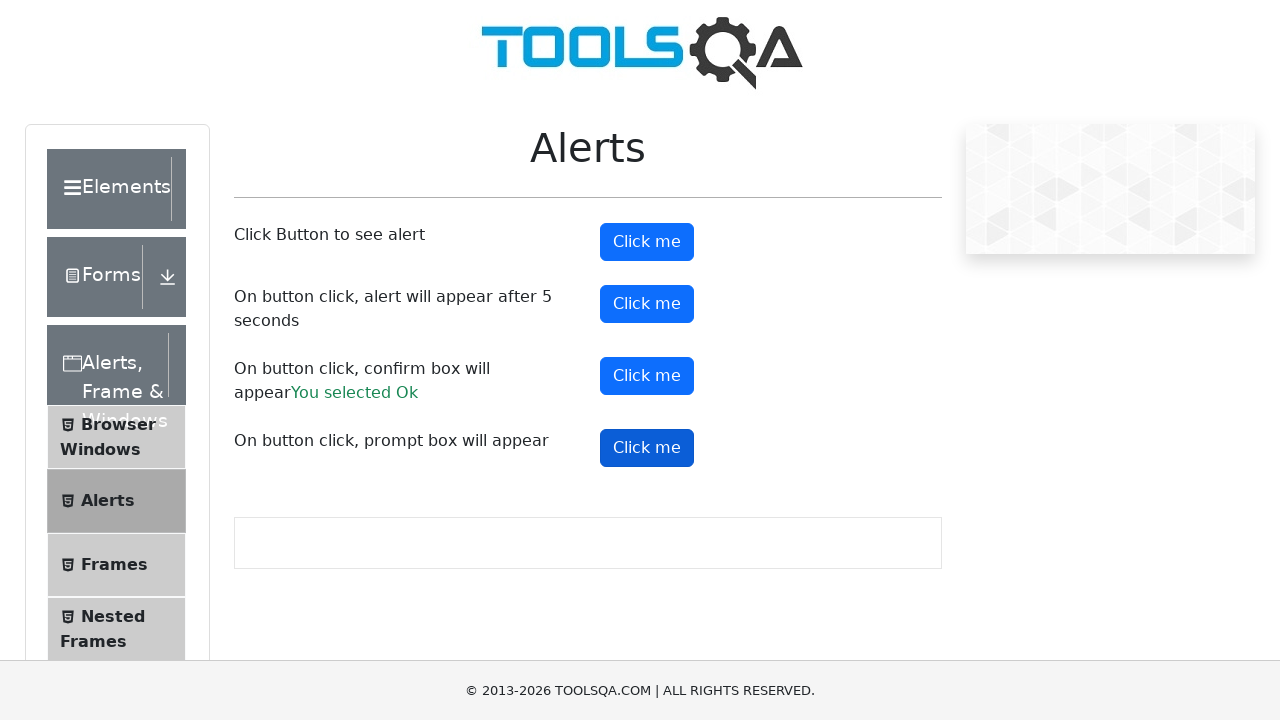